Tests opening a new browser tab by clicking a link, iterating through window handles to find and switch to the new tab, verifying content, closing it, and returning to the original tab.

Starting URL: http://the-internet.herokuapp.com/windows

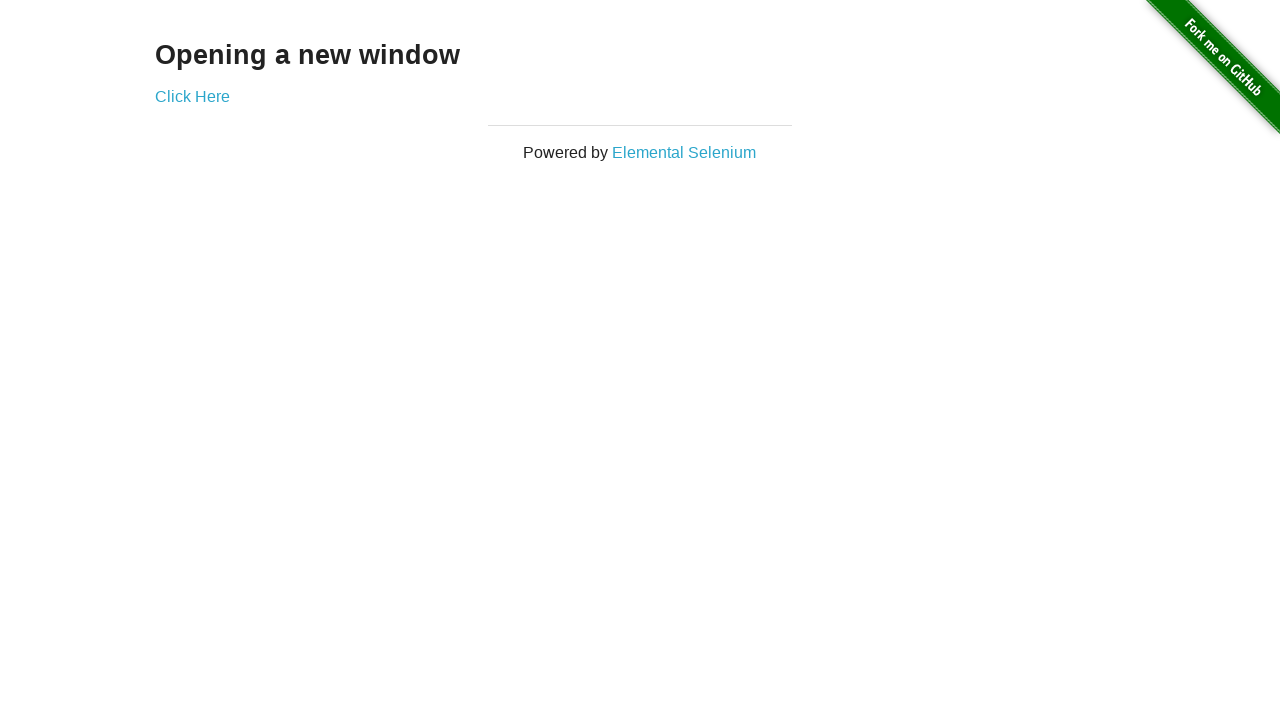

Clicked 'Click Here' link to open new tab at (192, 96) on text=Click Here
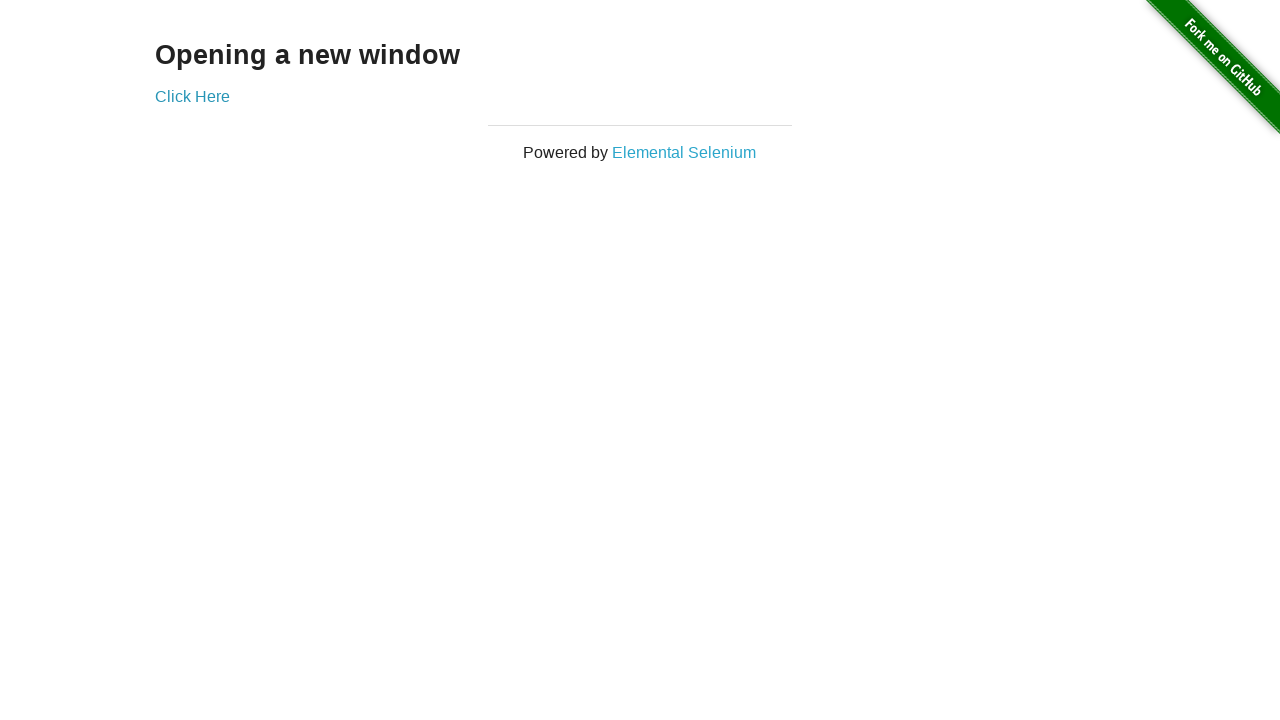

Obtained new page/tab object
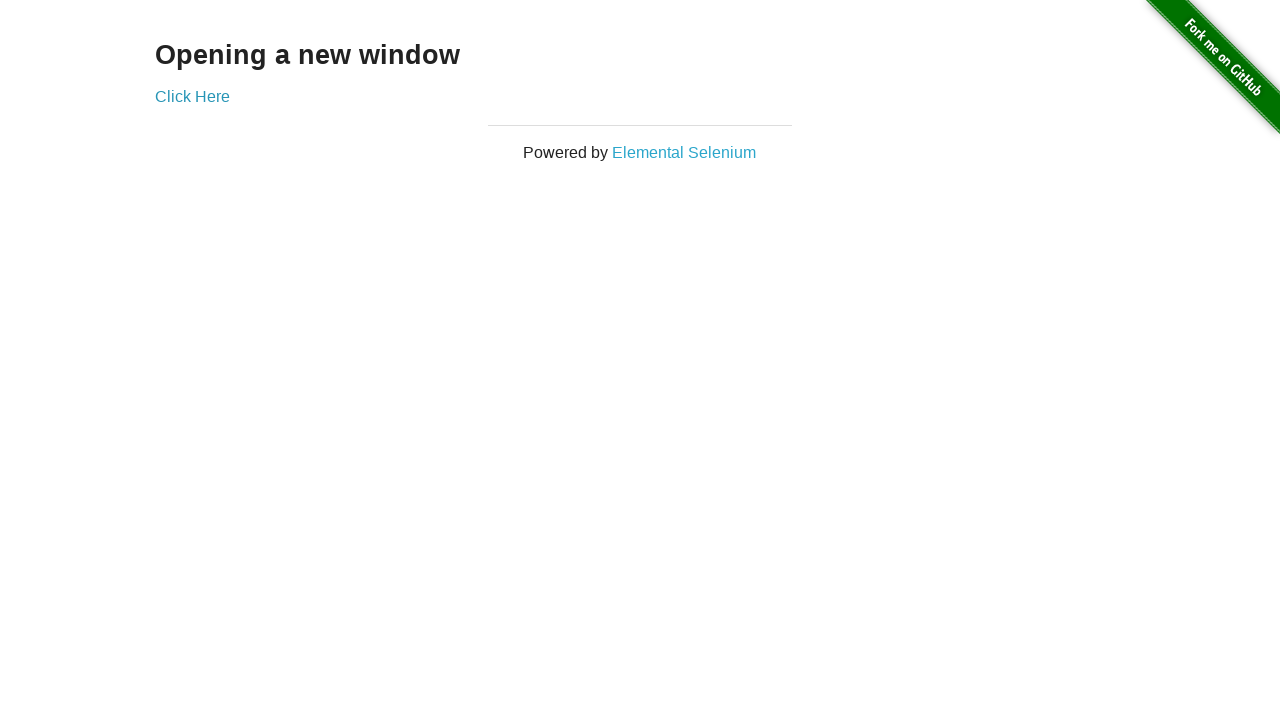

New page loaded completely
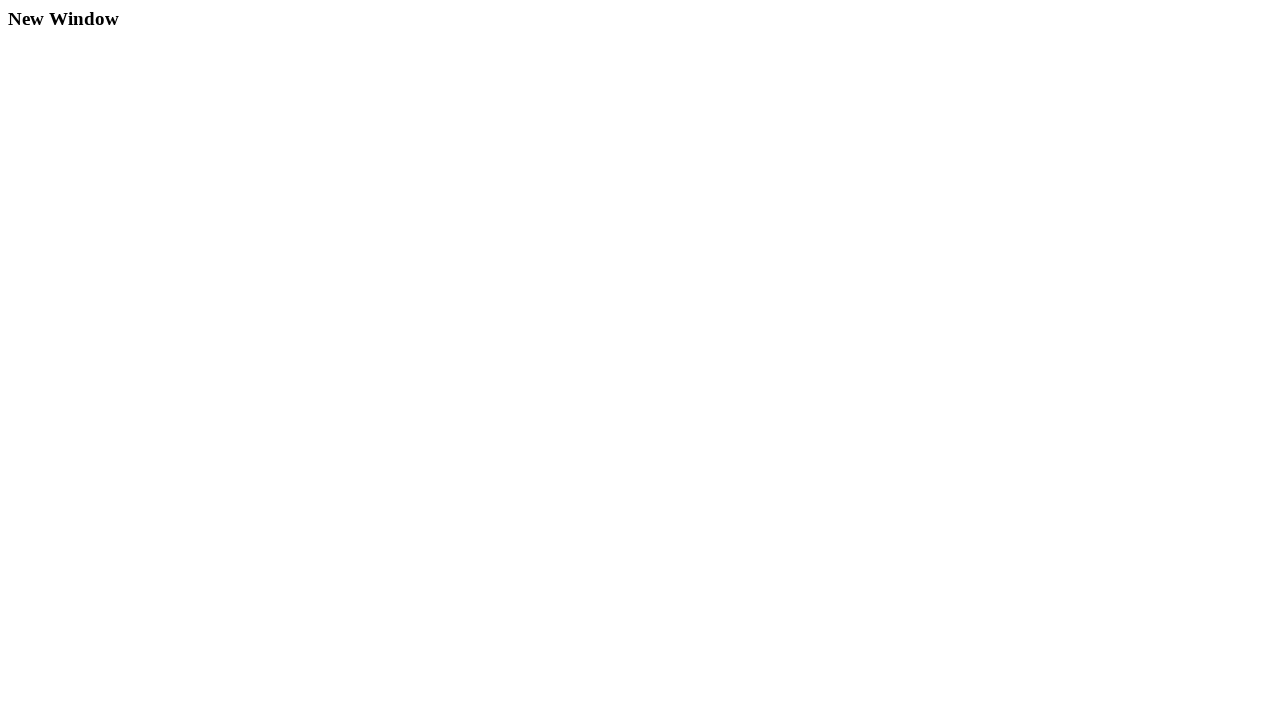

Verified new page heading is 'New Window'
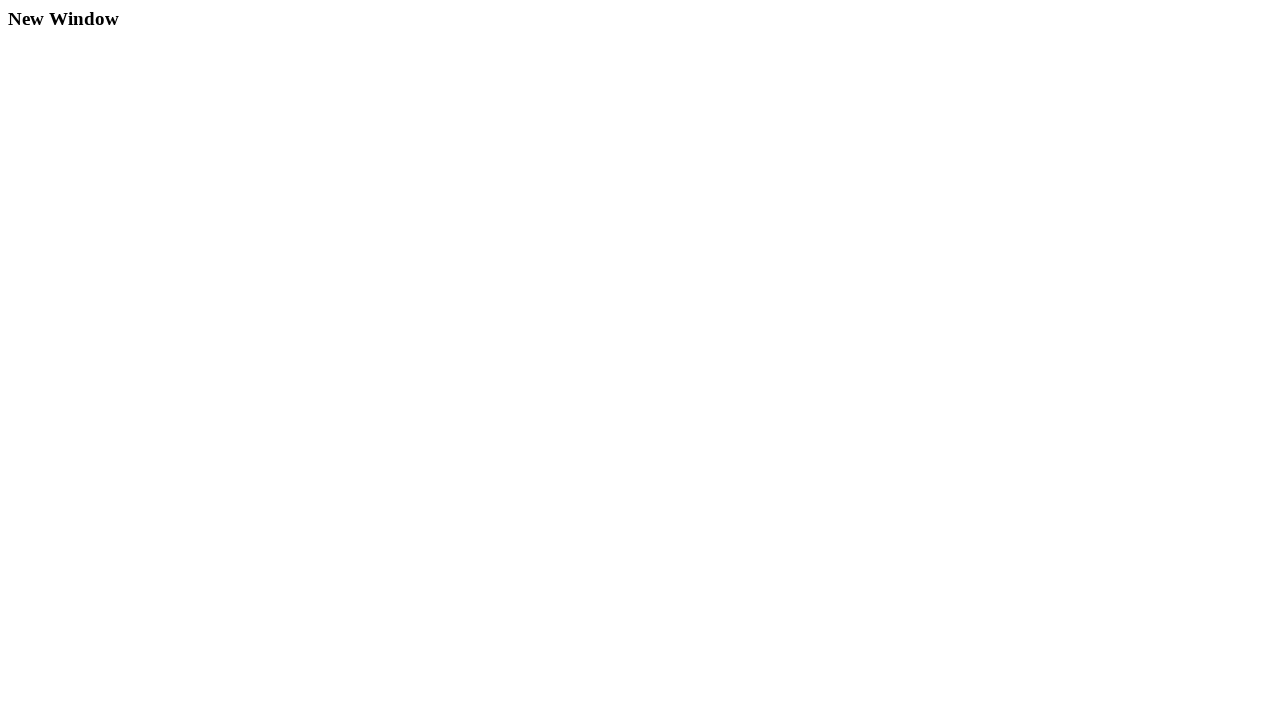

Closed the new tab
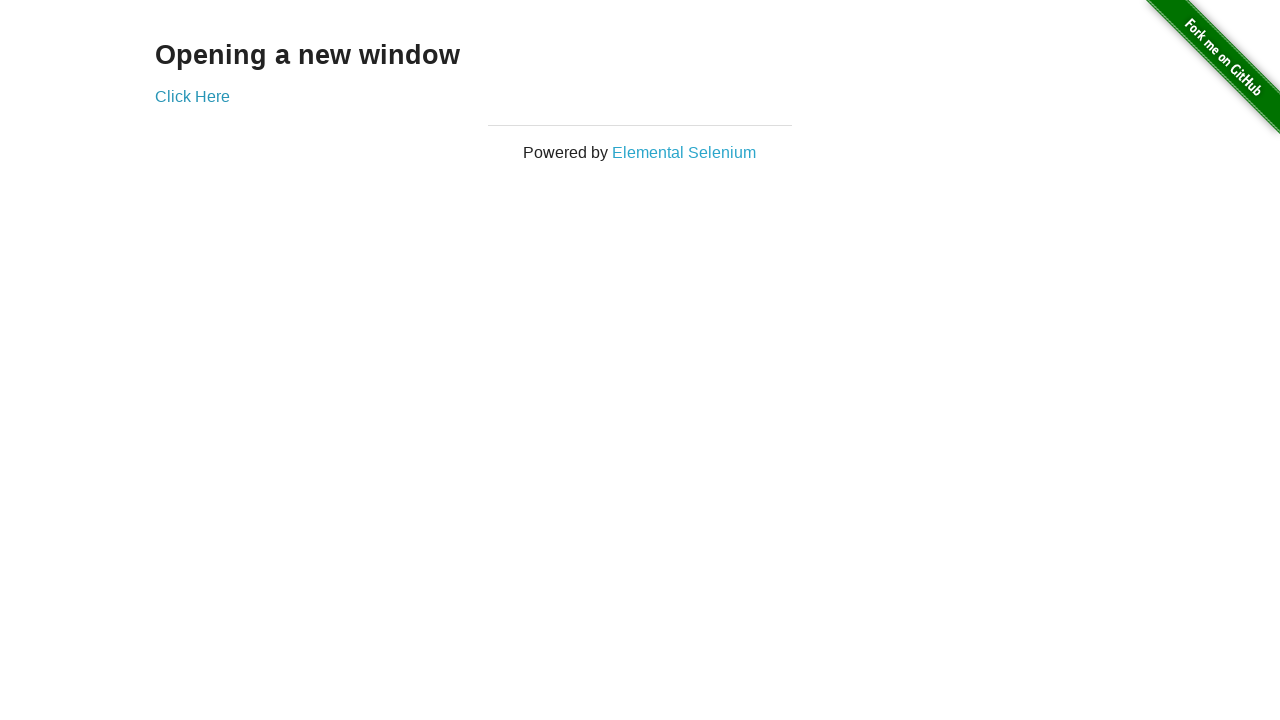

Verified 'Click Here' link is still visible on original page
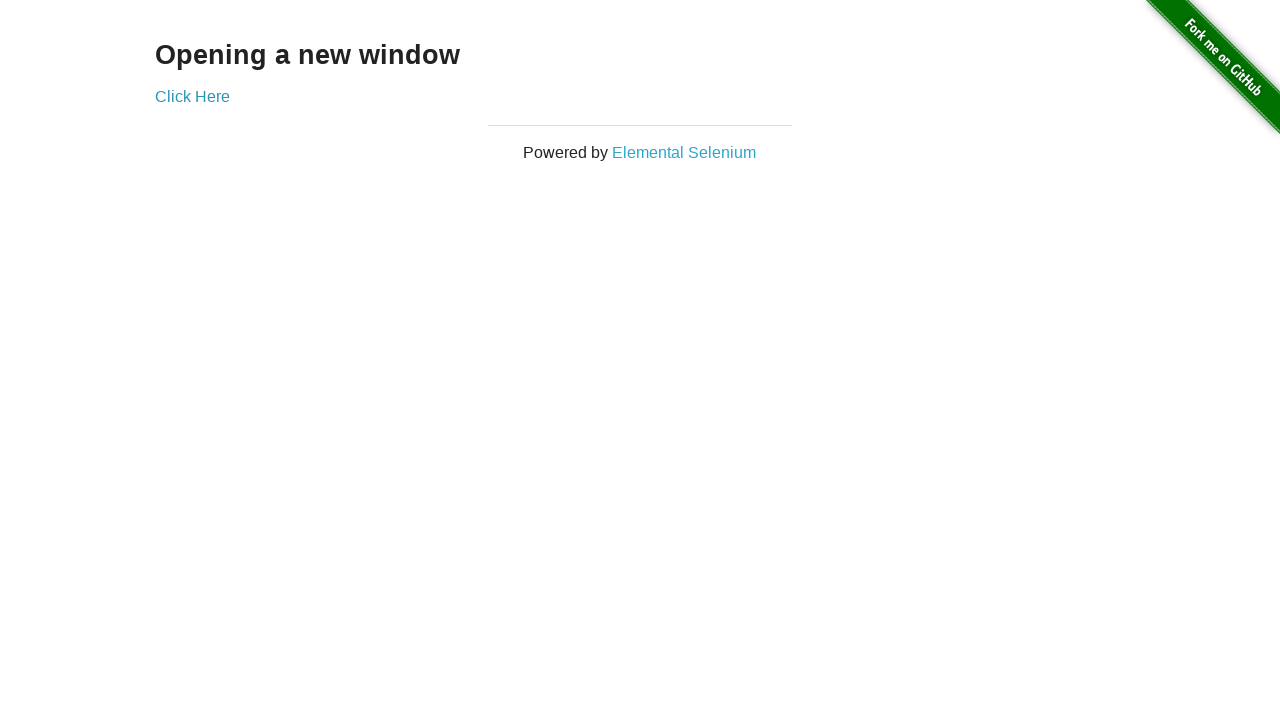

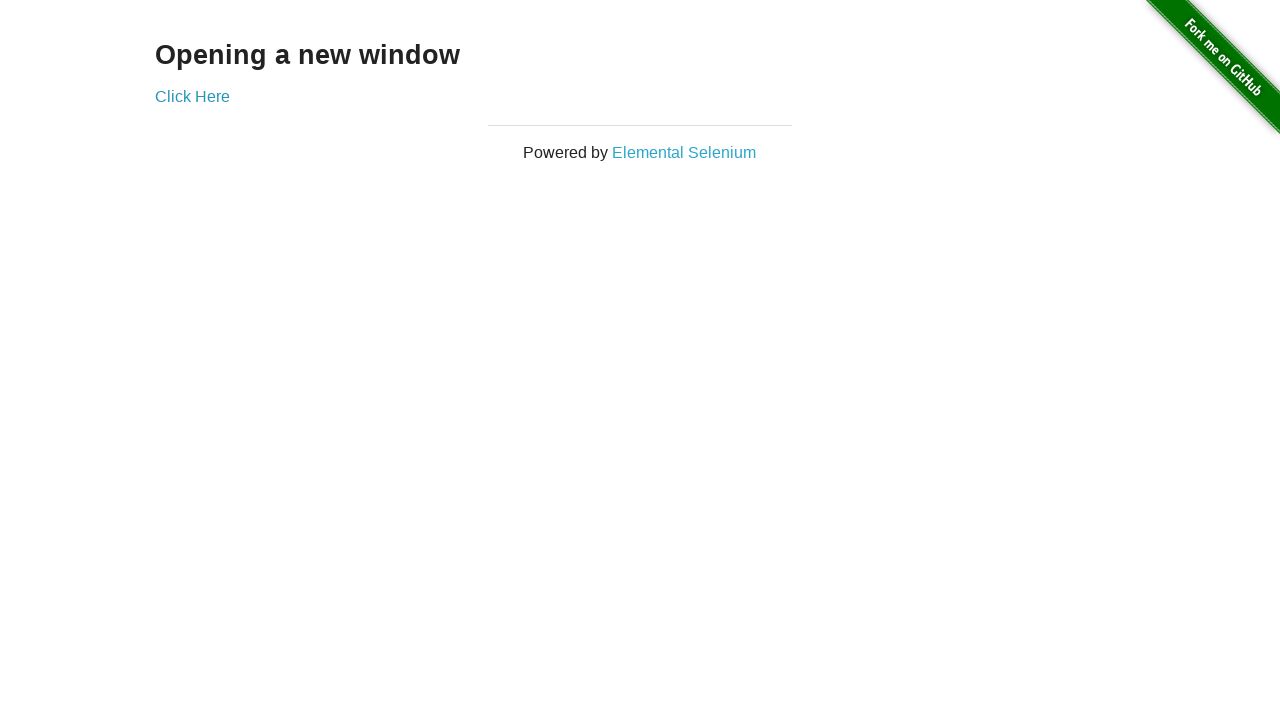